Navigates to the Selenium website and scrolls to the News section heading using JavaScript scroll into view functionality.

Starting URL: https://www.selenium.dev/

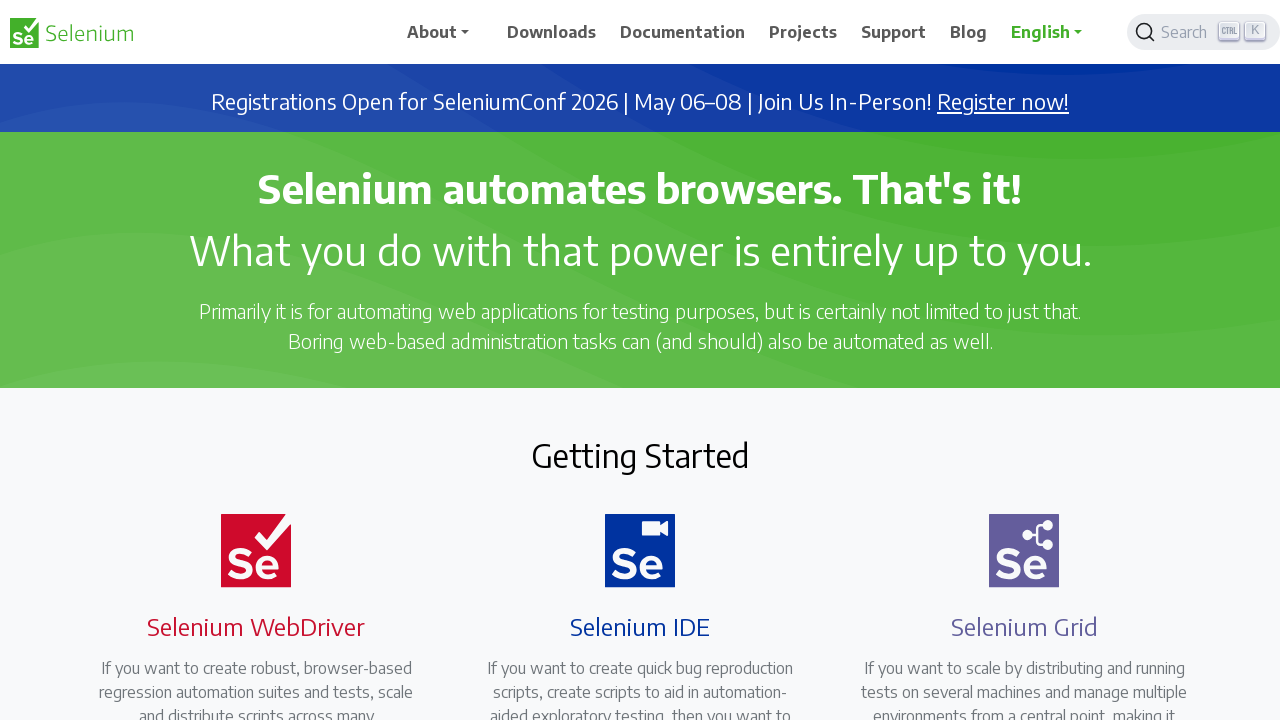

Located News heading element using XPath selector
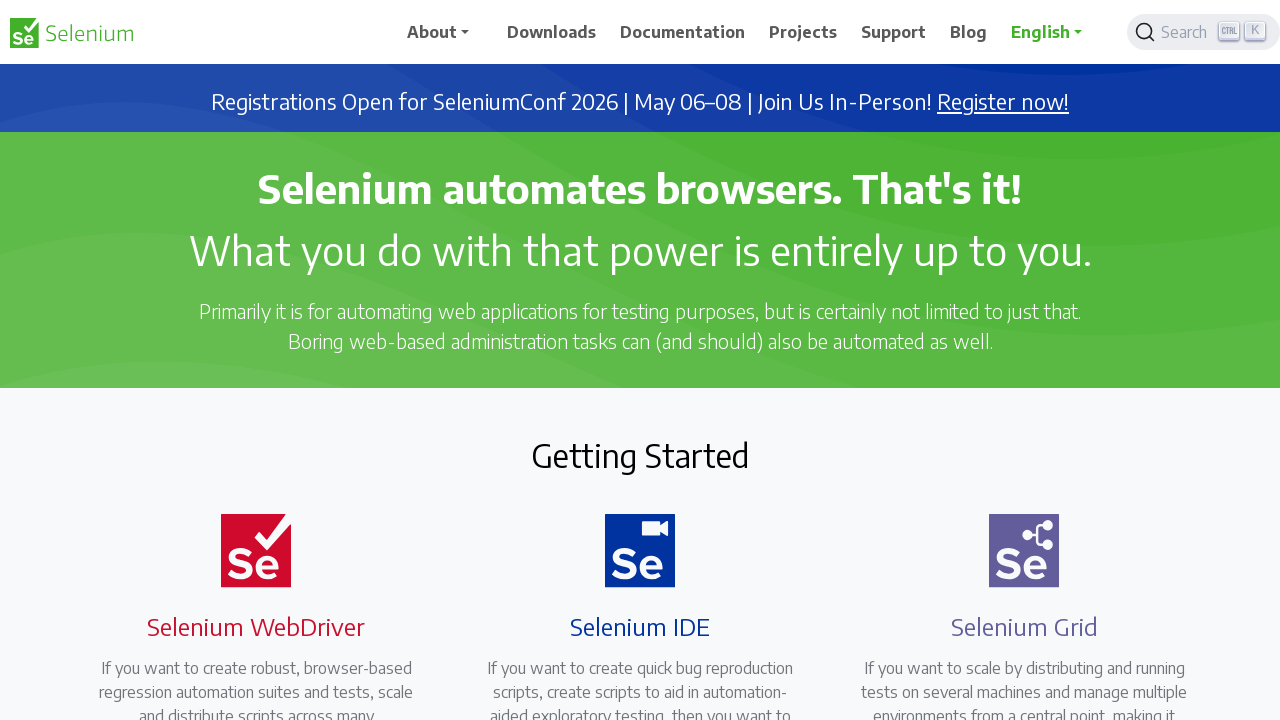

Scrolled News heading into view using JavaScript scroll into view
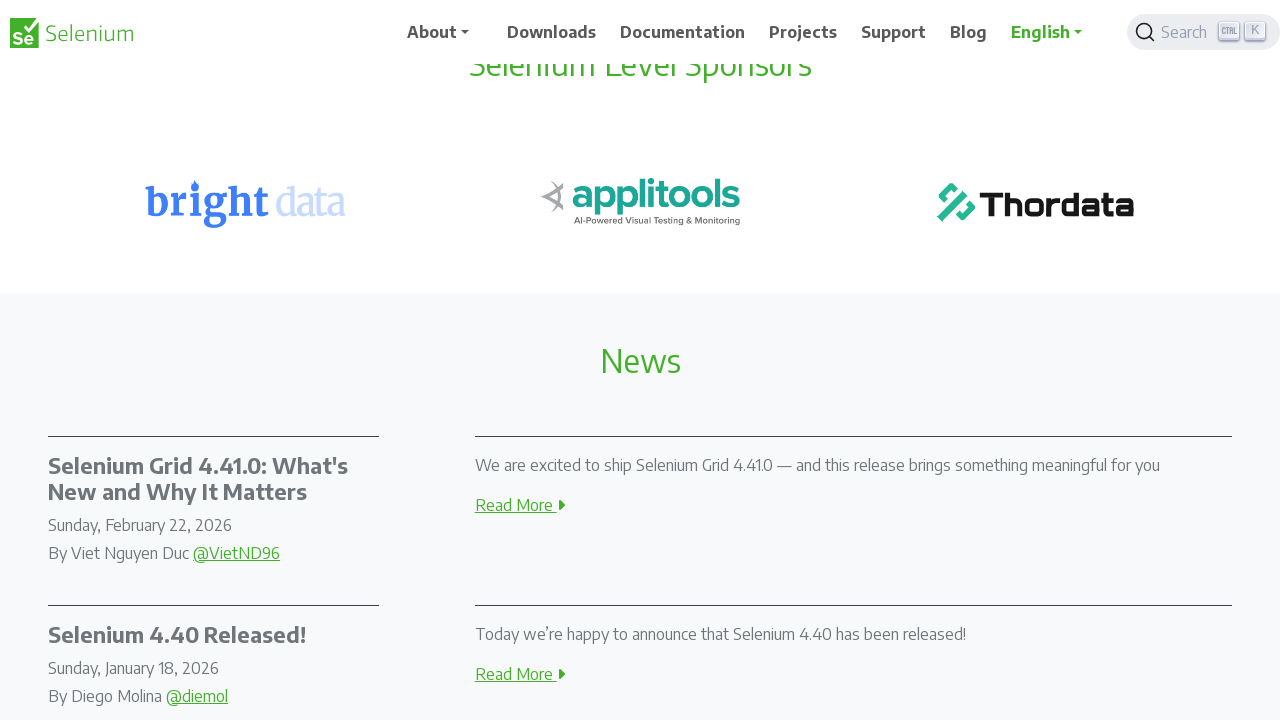

Verified News heading is visible after scrolling
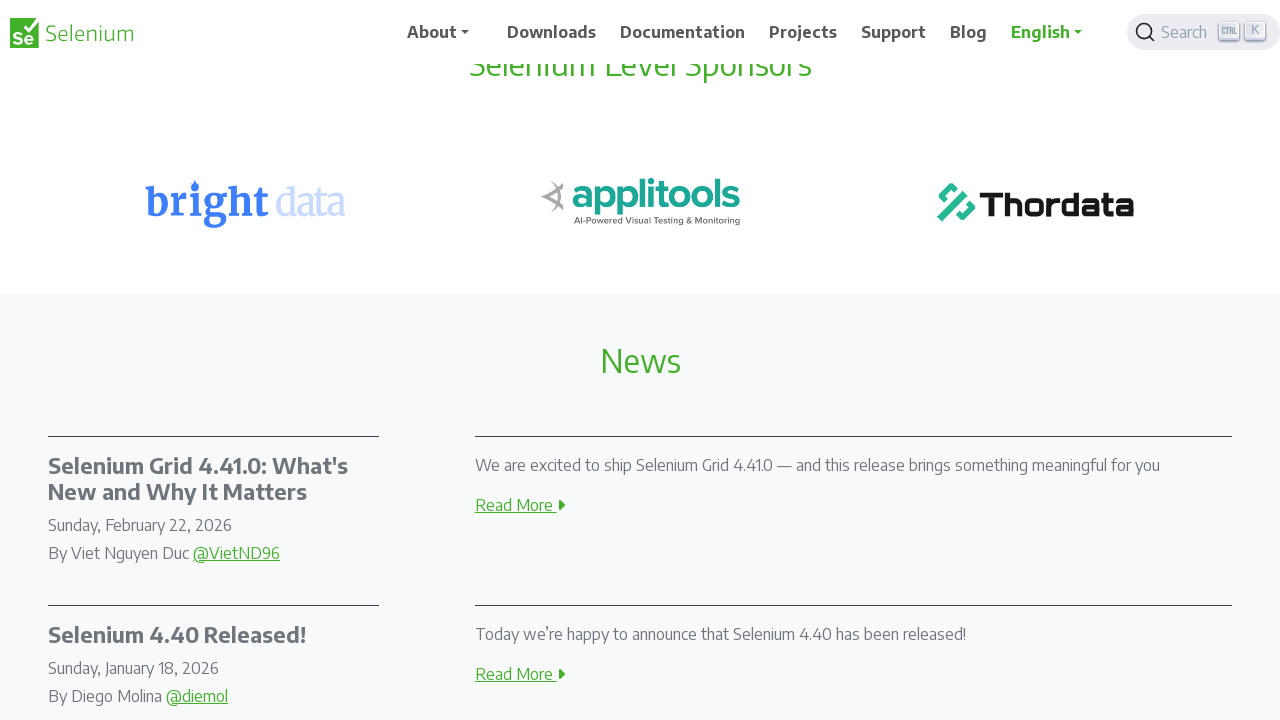

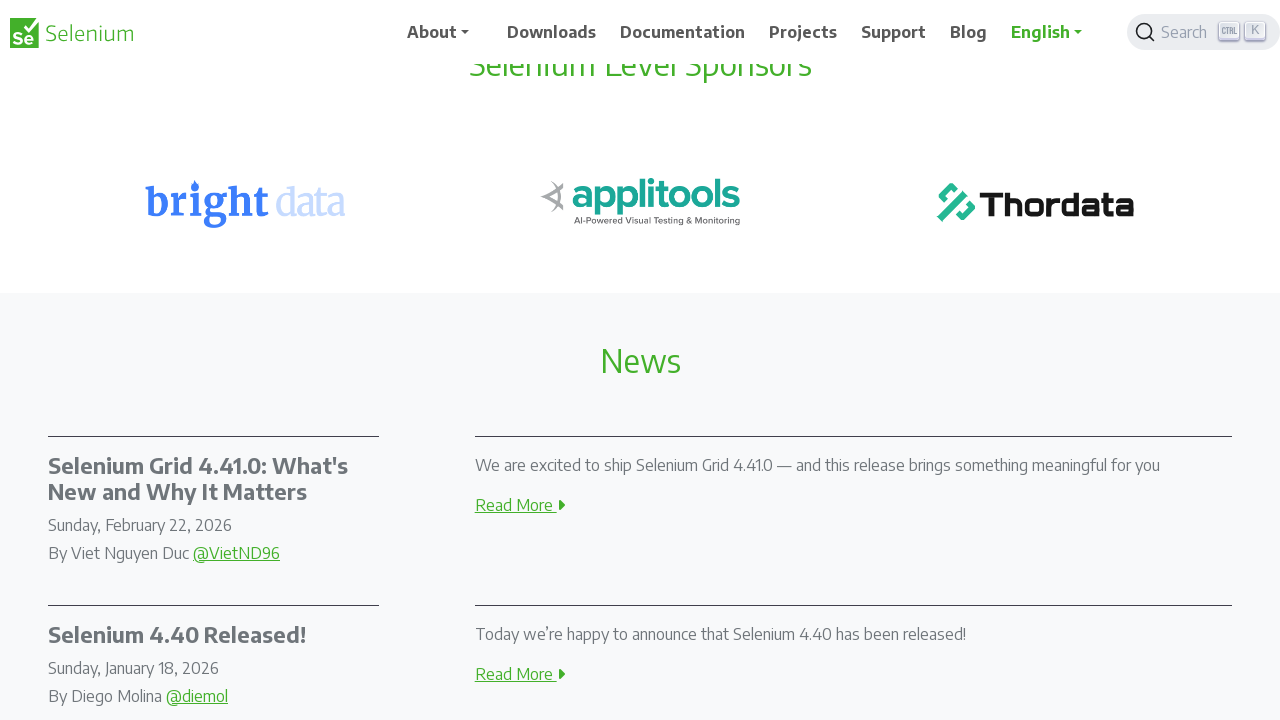